Navigates to Sauce Labs' guinea-pig test page and verifies the page loads by checking the title

Starting URL: https://saucelabs.com/test/guinea-pig

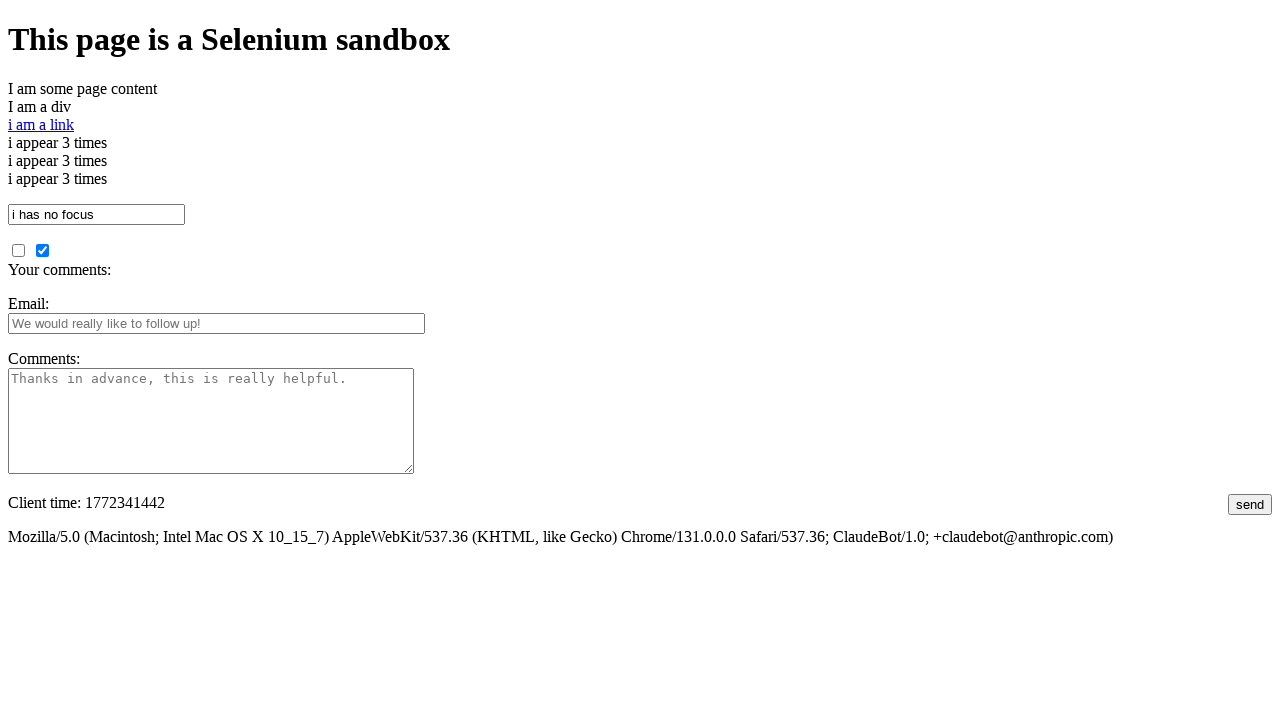

Navigated to Sauce Labs guinea-pig test page
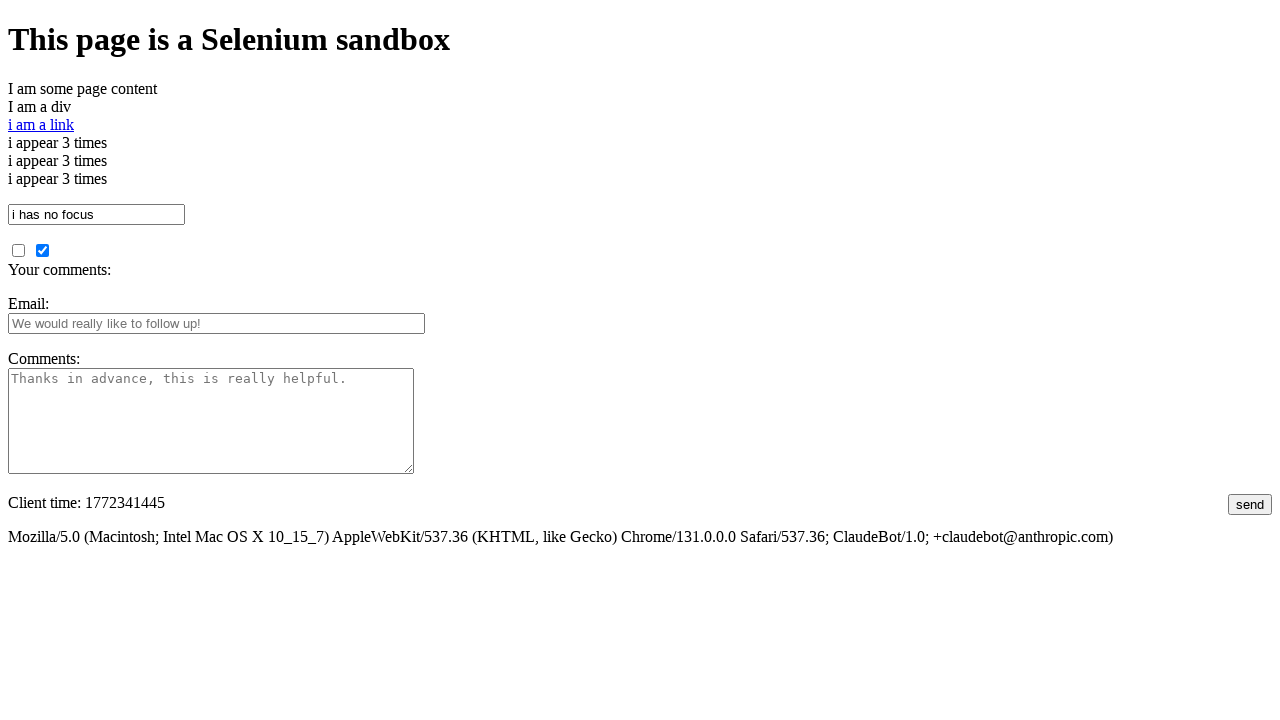

Page fully loaded (DOM content loaded)
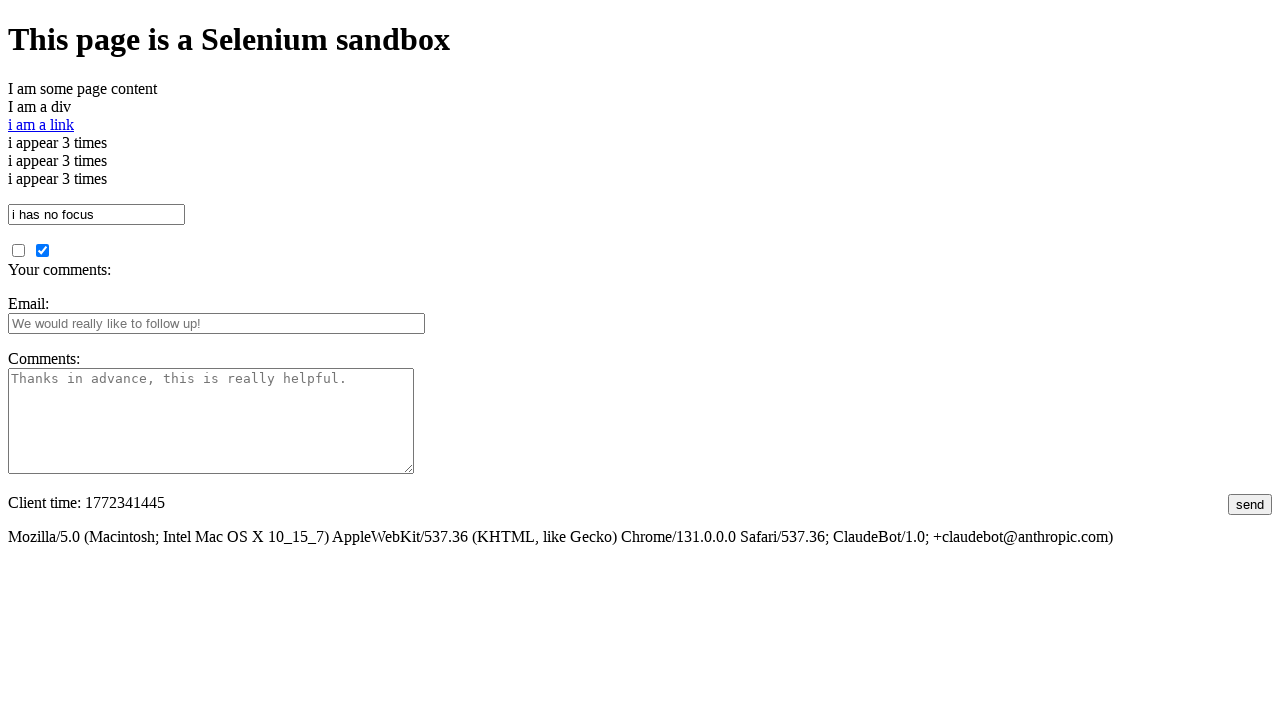

Retrieved page title: I am a page title - Sauce Labs
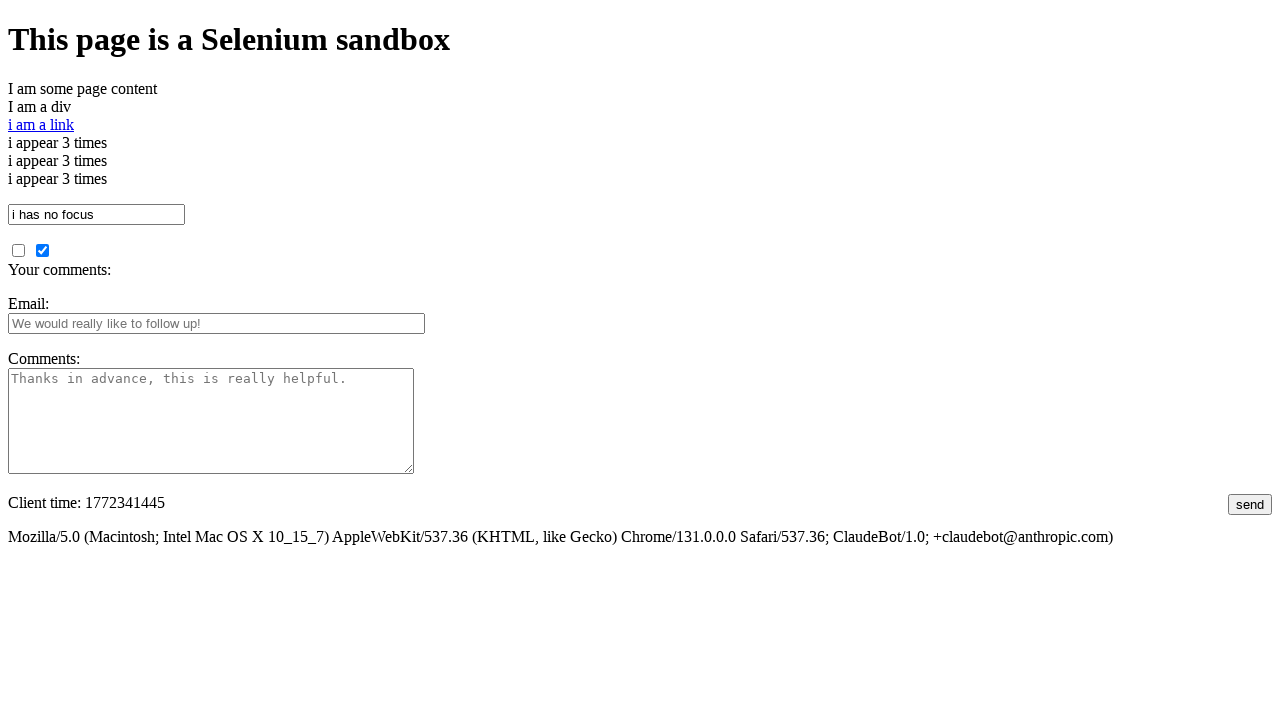

Printed page title to console
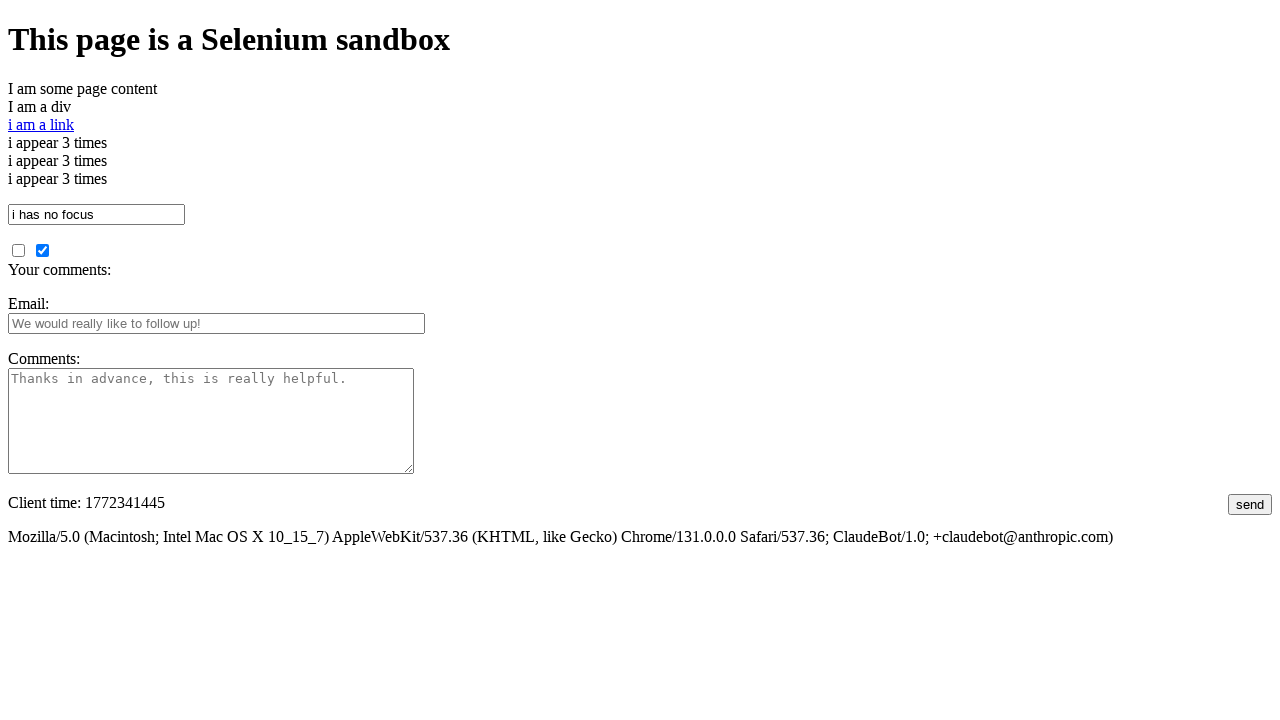

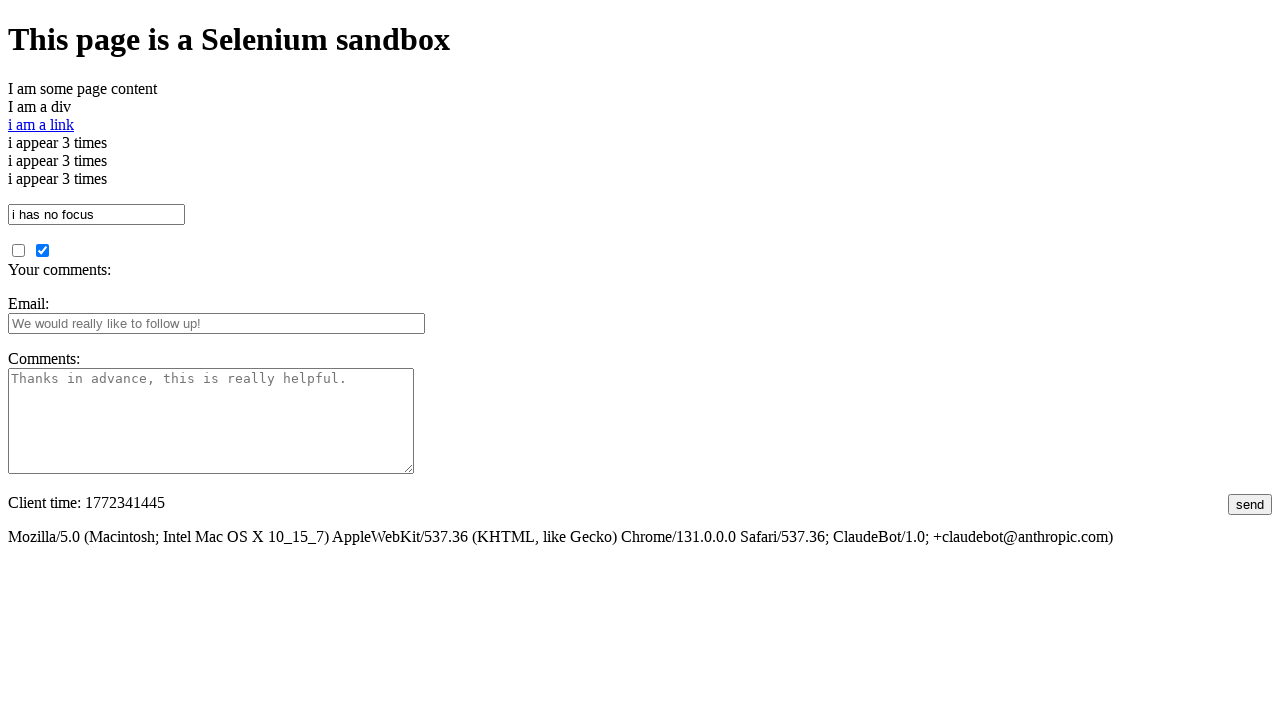